Tests JavaScript prompt alert handling by triggering a prompt, entering text into it, and accepting the alert

Starting URL: https://v1.training-support.net/selenium/javascript-alerts

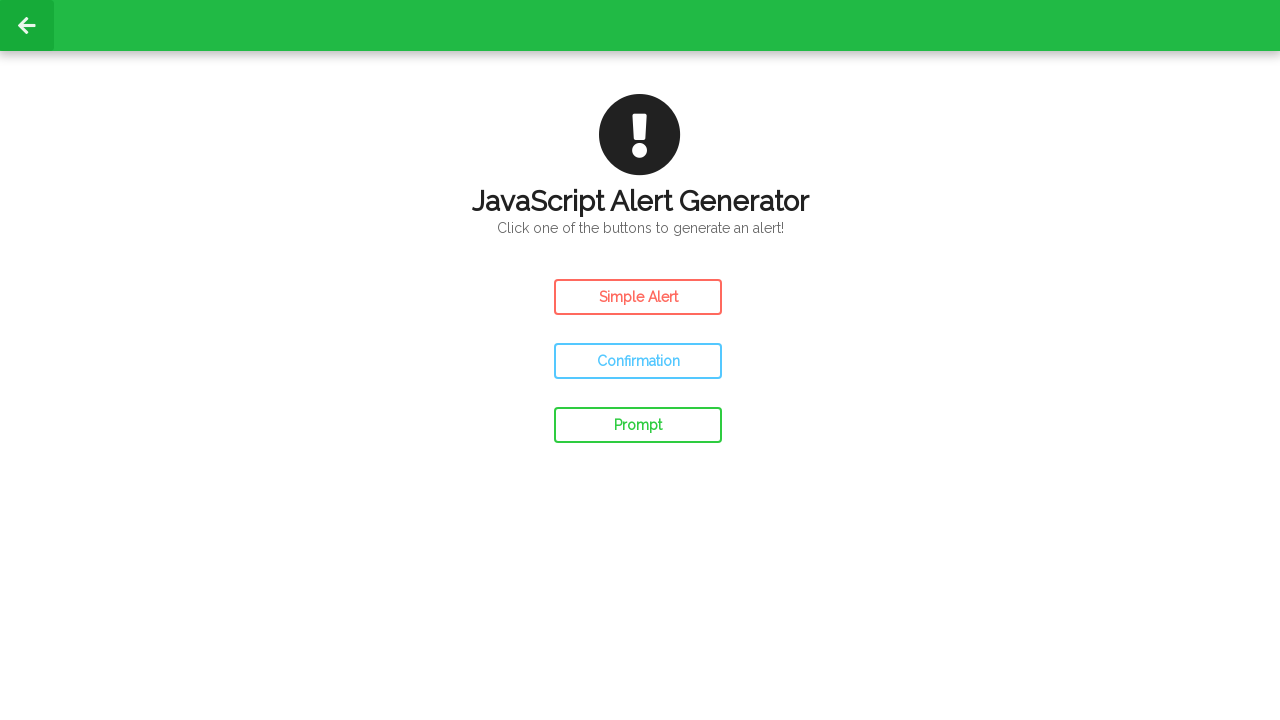

Clicked the prompt button to trigger alert at (638, 425) on #prompt
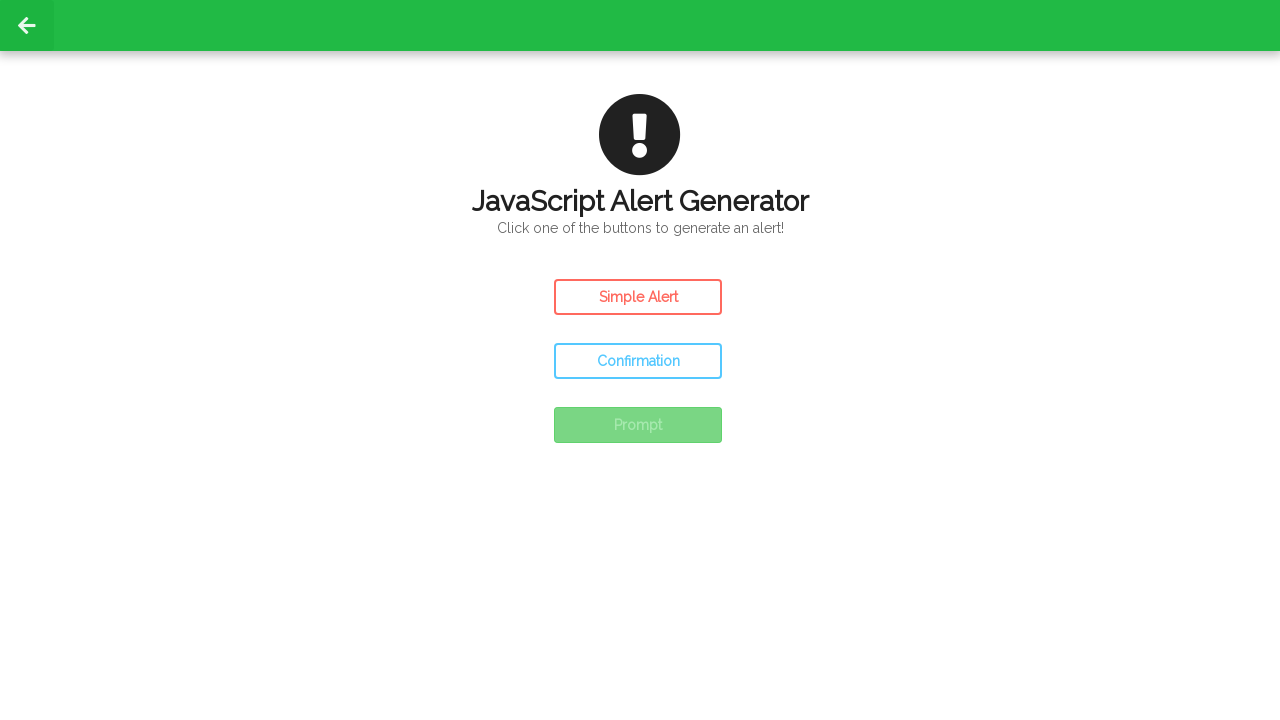

Set up dialog handler to accept prompt with text 'Awesome!'
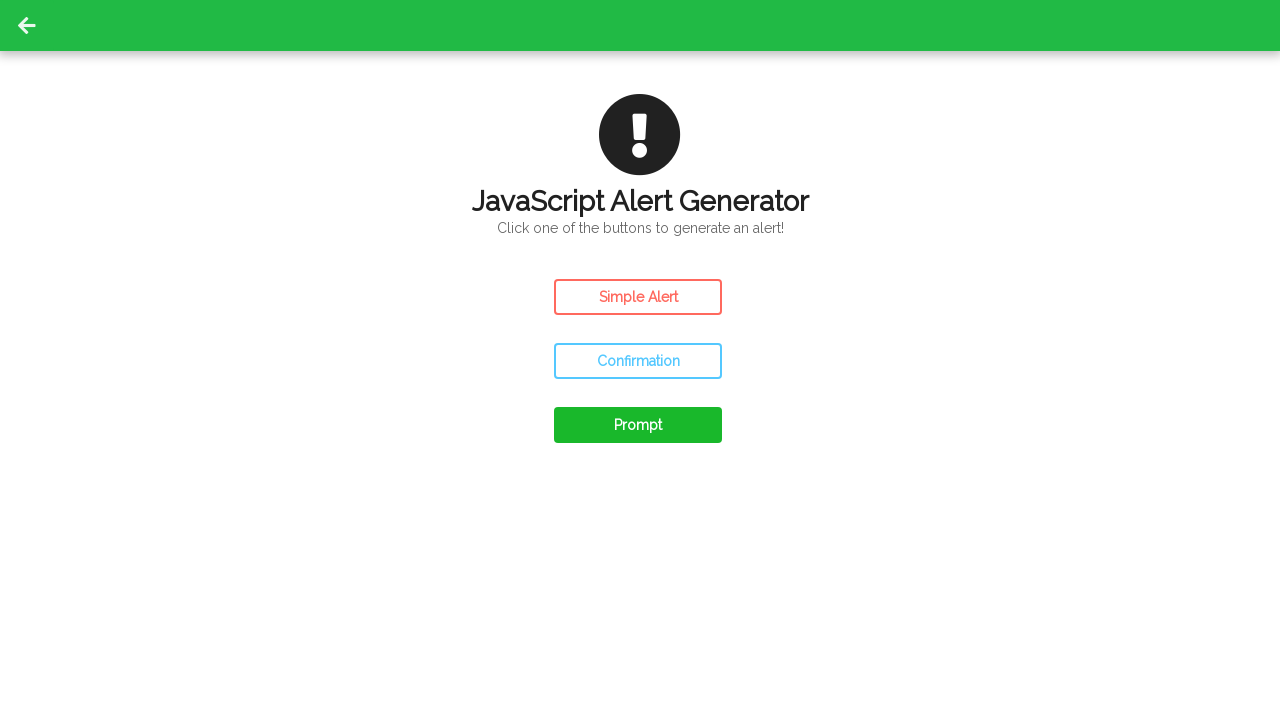

Clicked the prompt button again to trigger alert with handler ready at (638, 425) on #prompt
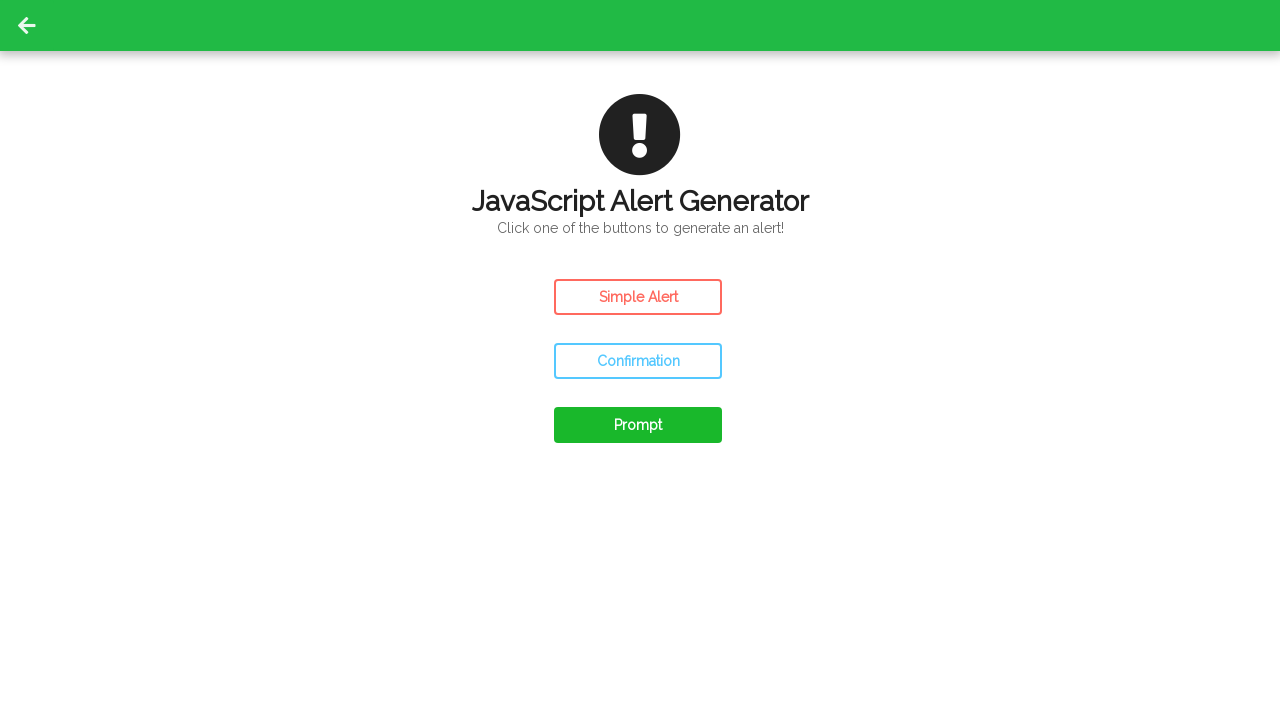

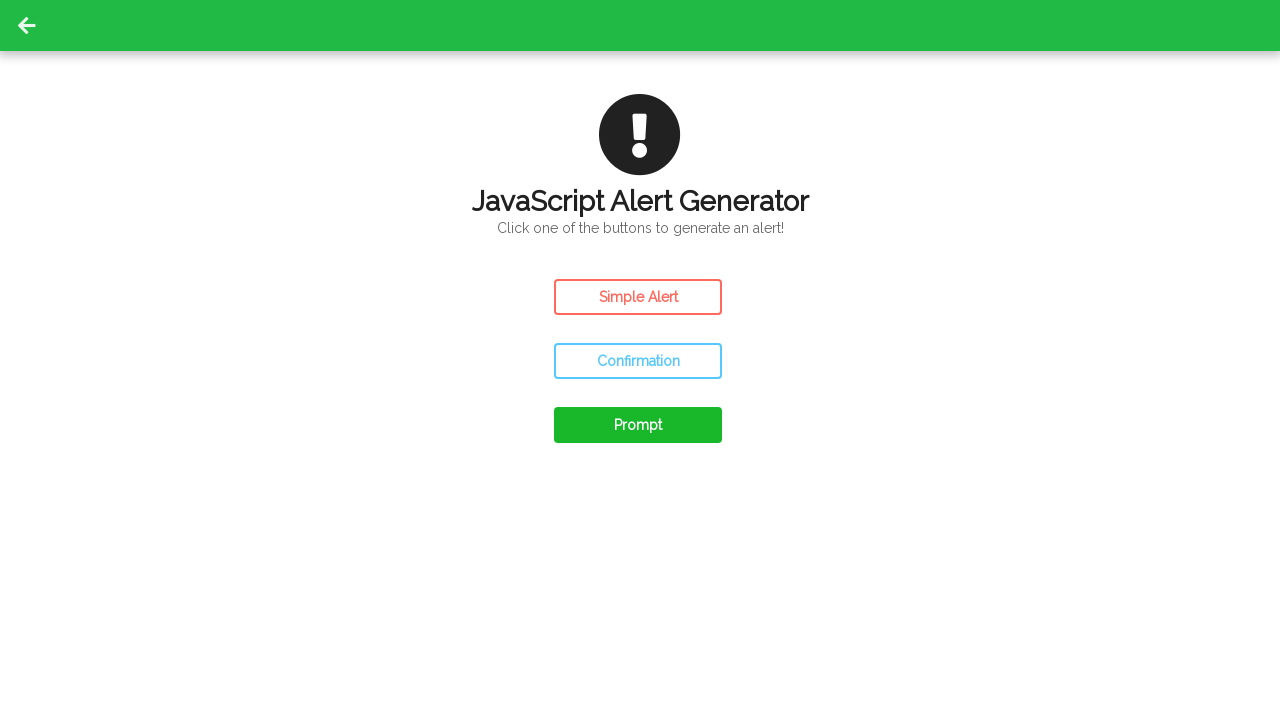